Tests the Greet-A-Cat page by navigating to it and verifying the default greeting message for all cats

Starting URL: https://cs1632.appspot.com/

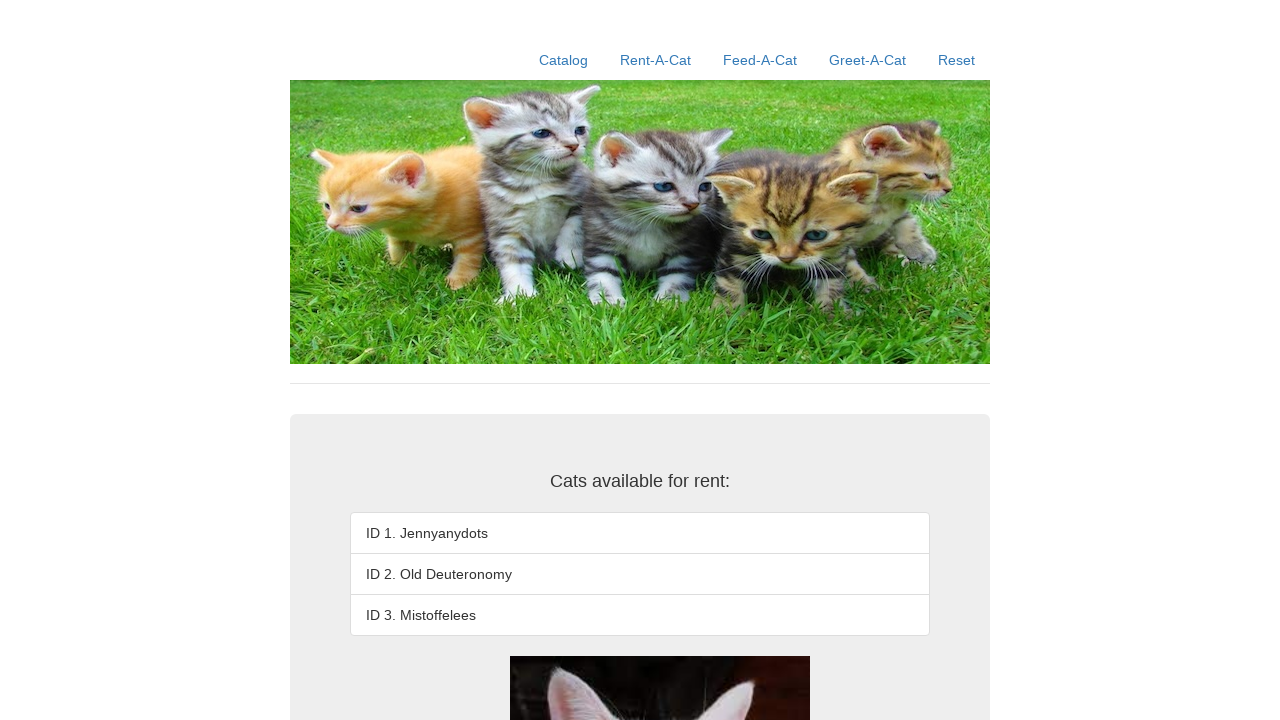

Clicked Reset link at (956, 60) on text=Reset
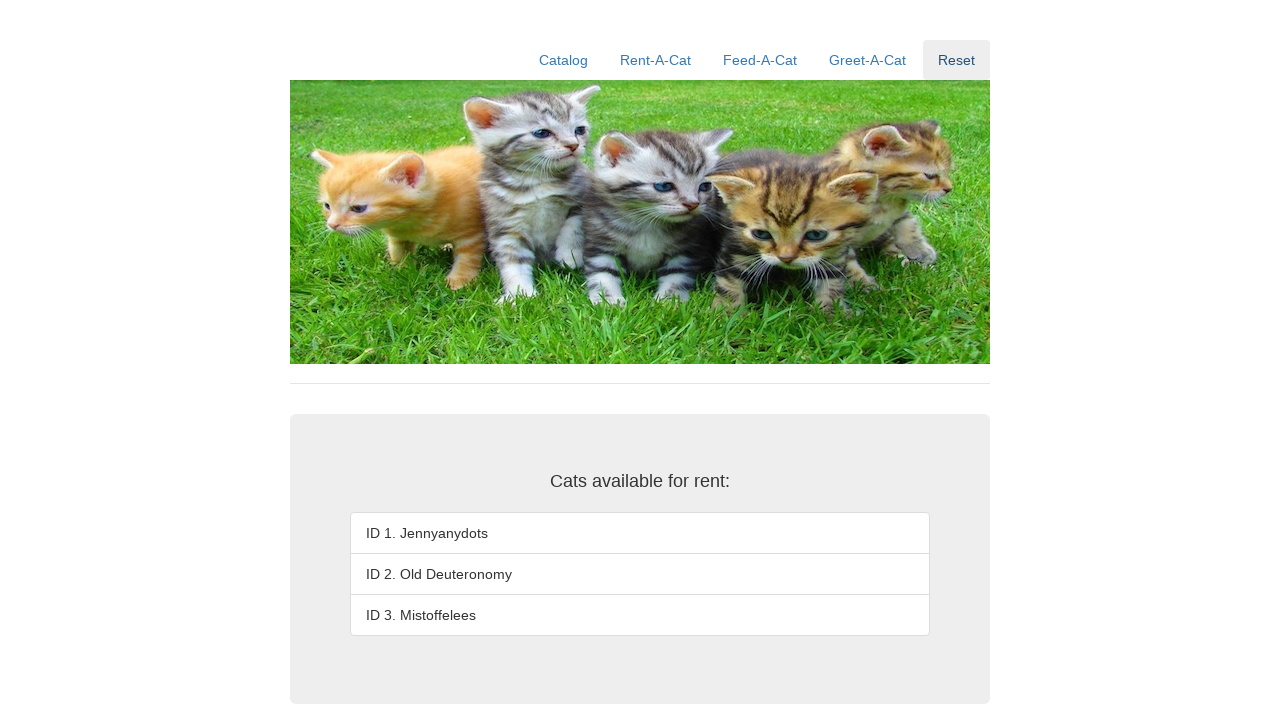

Clicked Greet-A-Cat link at (868, 60) on text=Greet-A-Cat
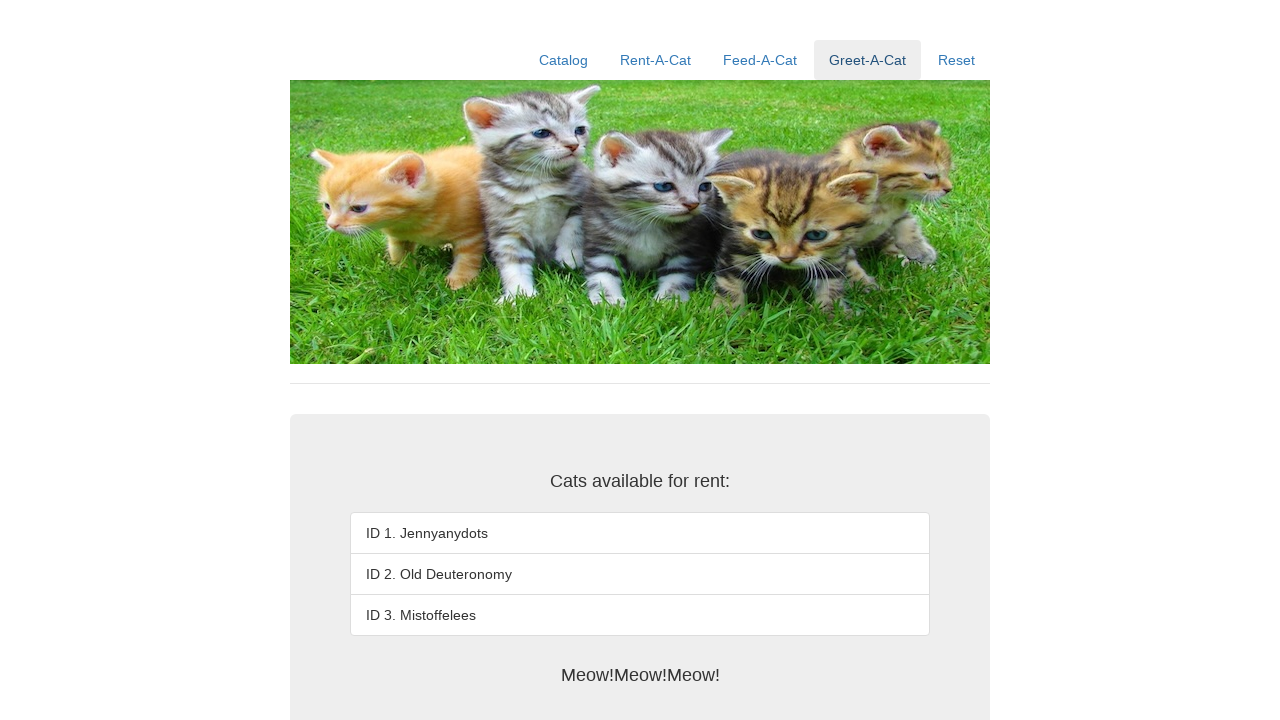

Verified default greeting message for all cats is 'Meow!Meow!Meow!'
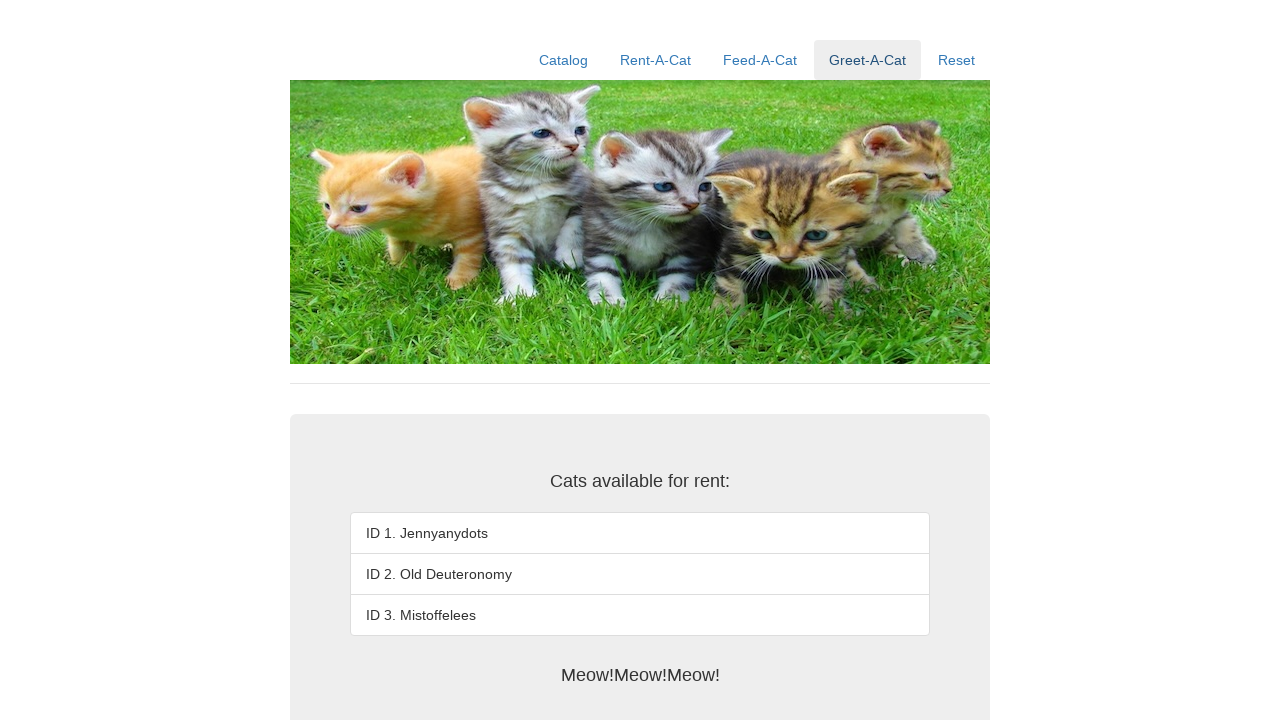

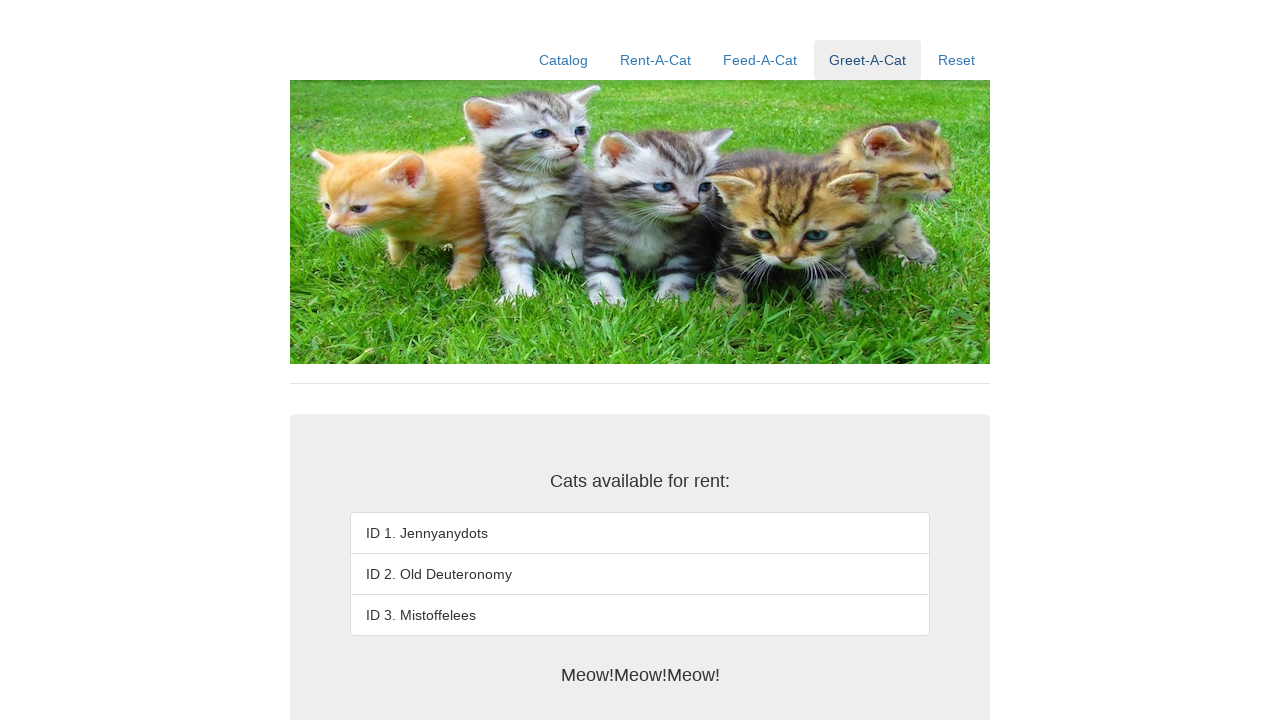